Navigates to W3Schools Python introduction page and clicks on a navigation link in the page header/menu area.

Starting URL: https://www.w3schools.com/python/python_intro.asp

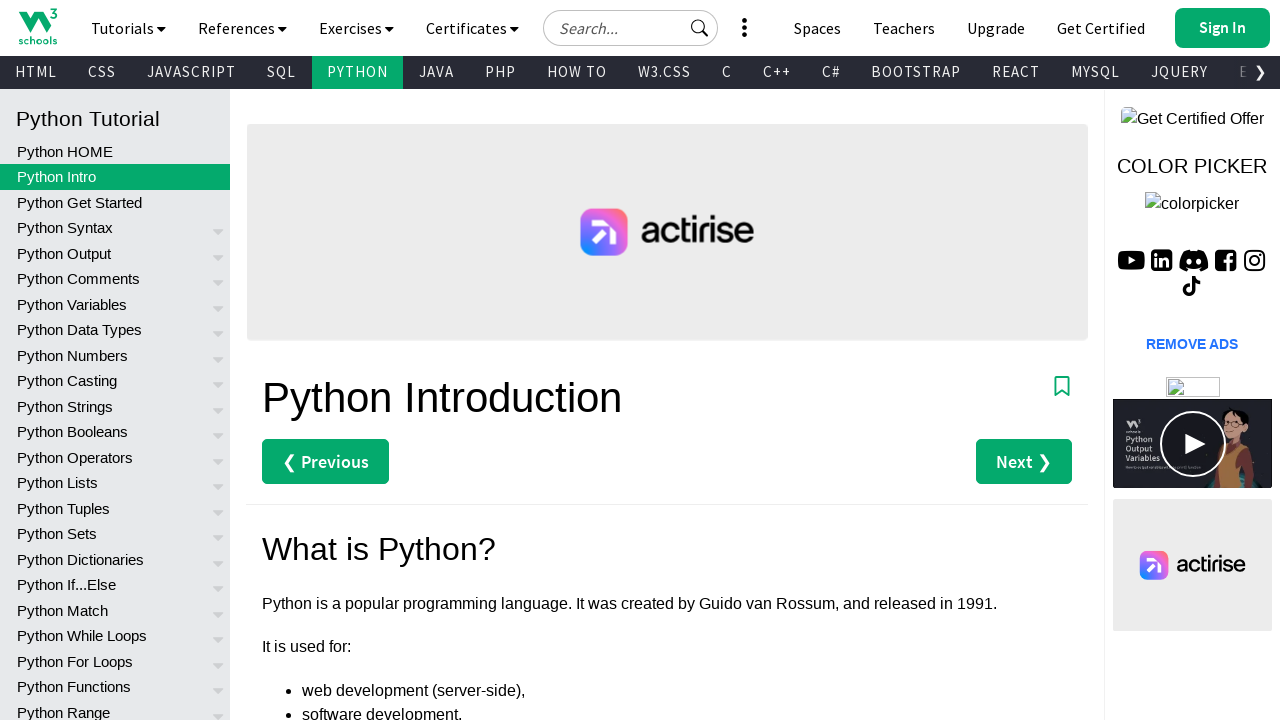

Waited for DOM content to load on W3Schools Python intro page
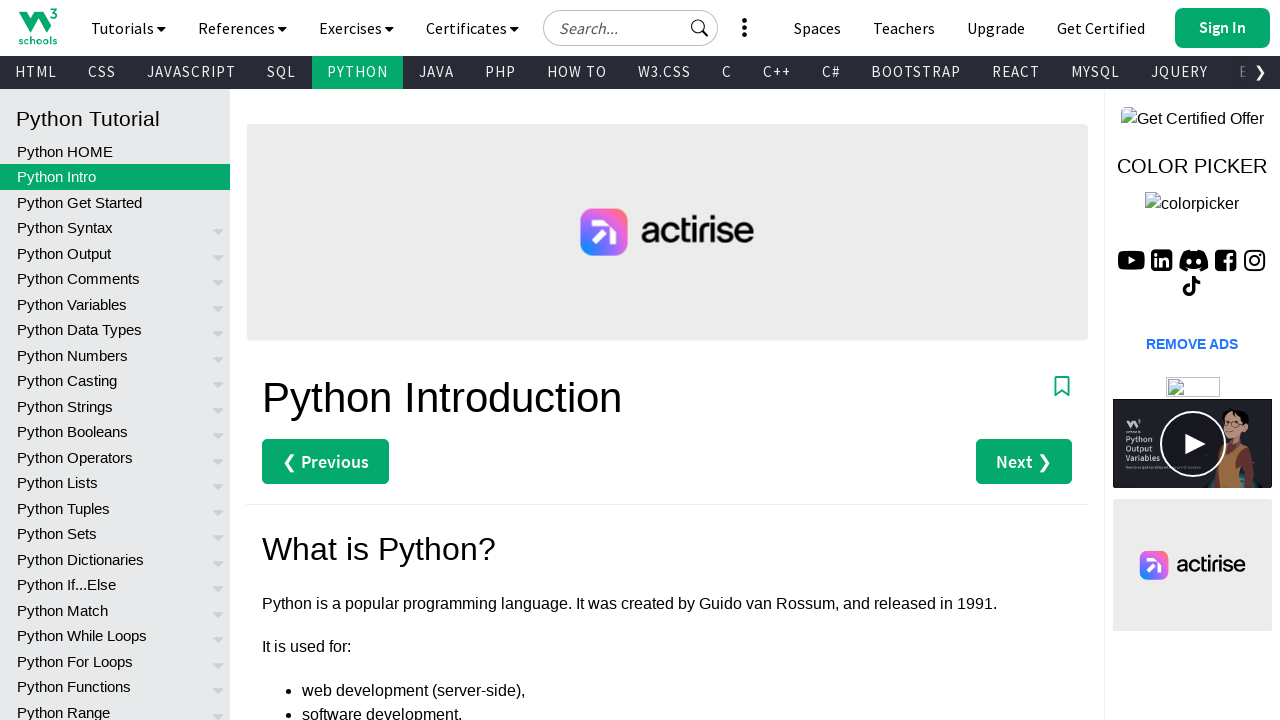

Clicked navigation link in page header/menu area at (272, 367) on xpath=//html//body//div[6]//div[1]//div[1]//a[3]
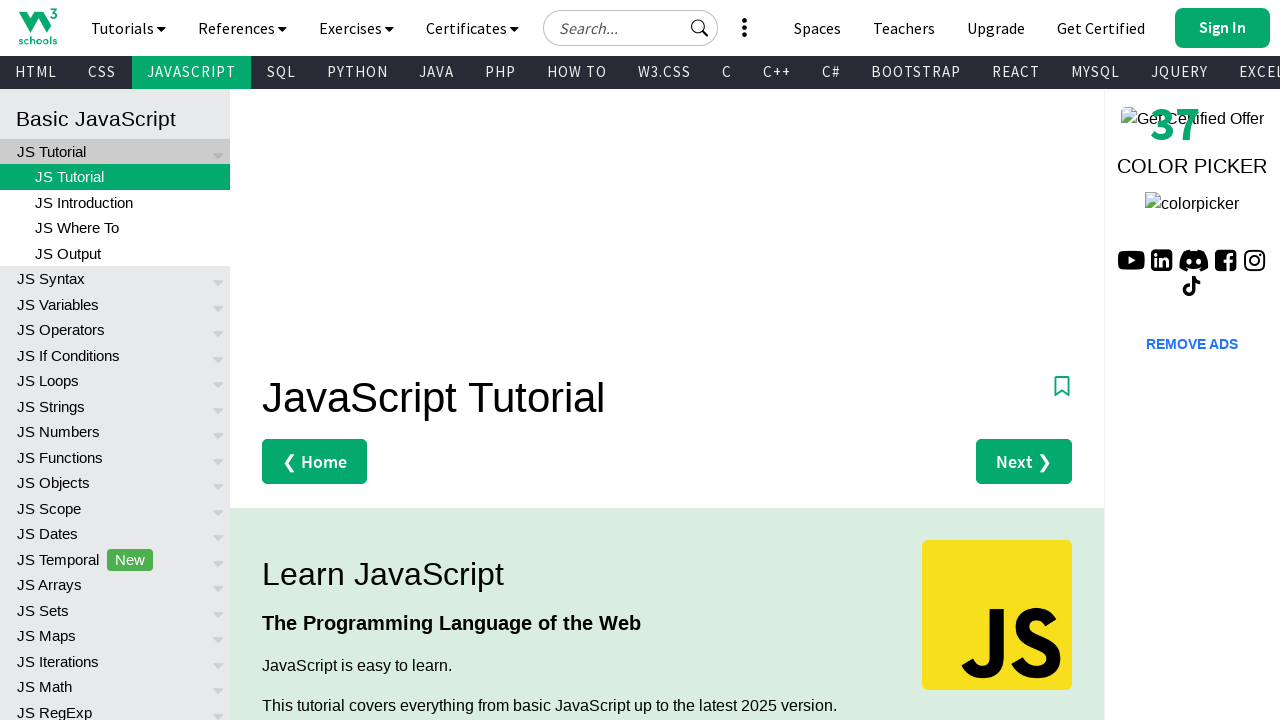

Waited for page to fully load after navigation
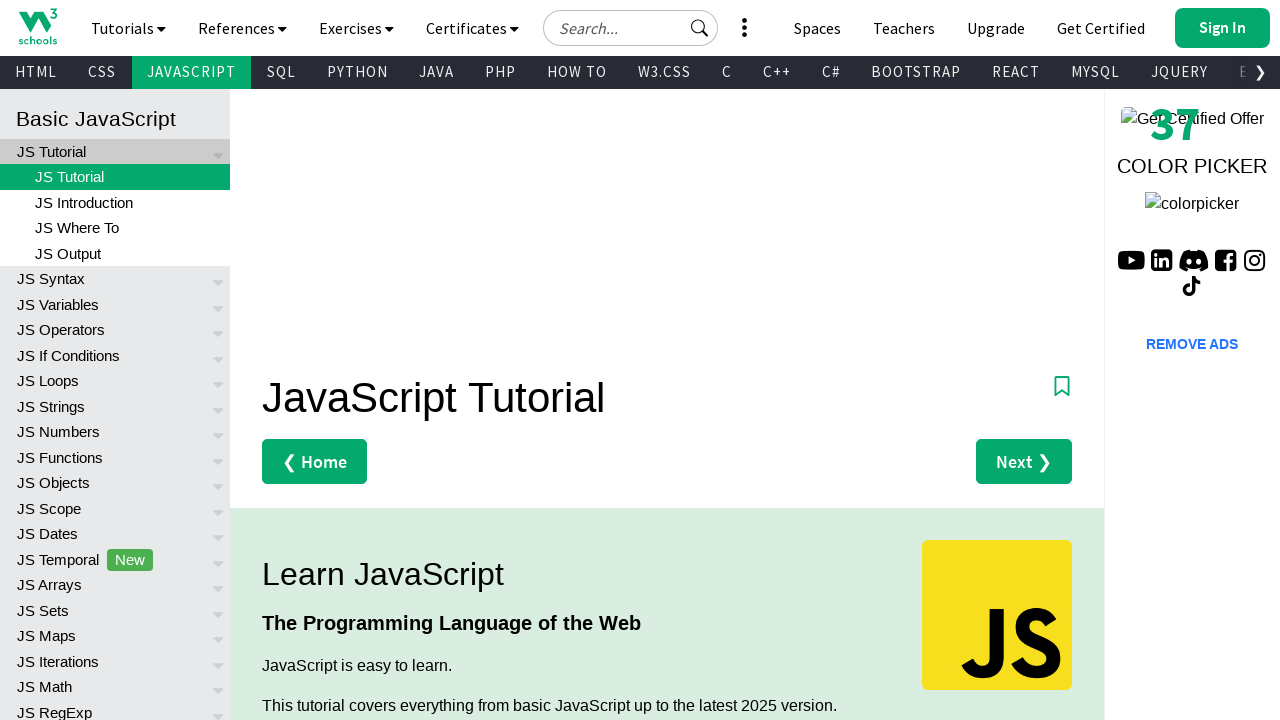

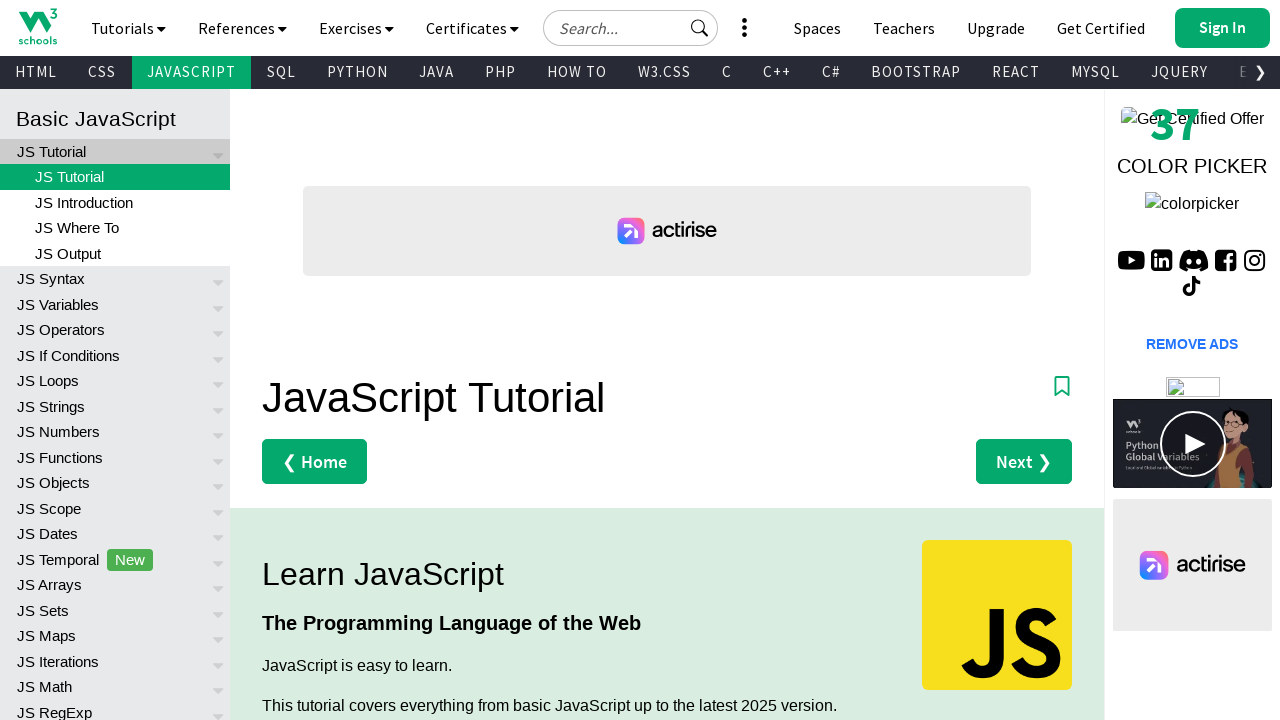